Tests radio button functionality by verifying that the Vegetables radio button is initially selected, clicking on the Legumes radio button, and verifying the selection state changes correctly.

Starting URL: https://demo.aspnetawesome.com/

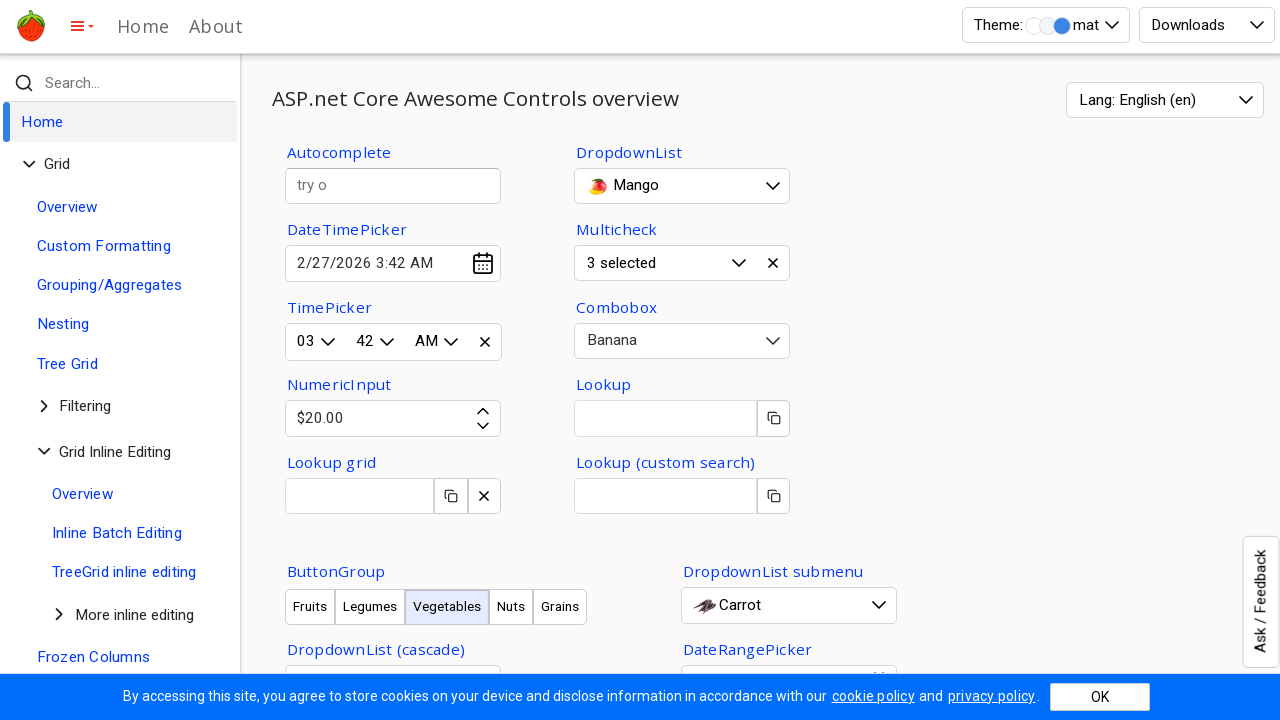

Located Vegetables radio button element
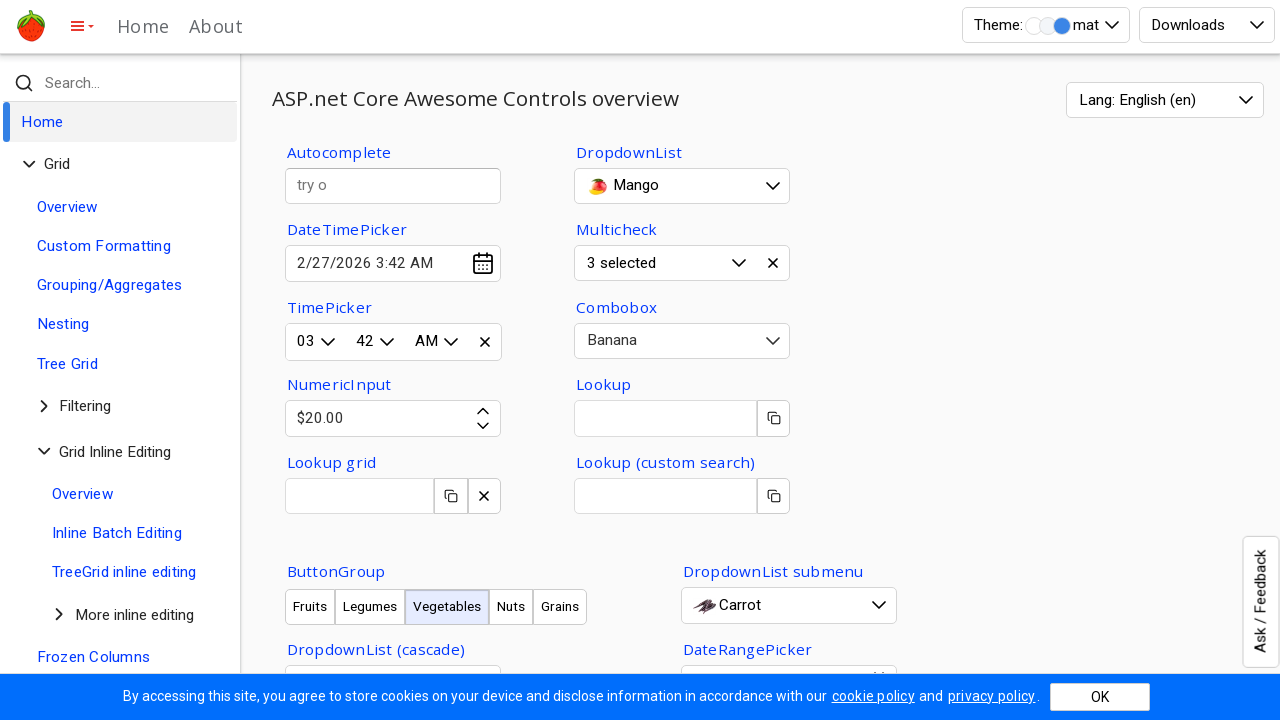

Verified that Vegetables radio button is initially selected
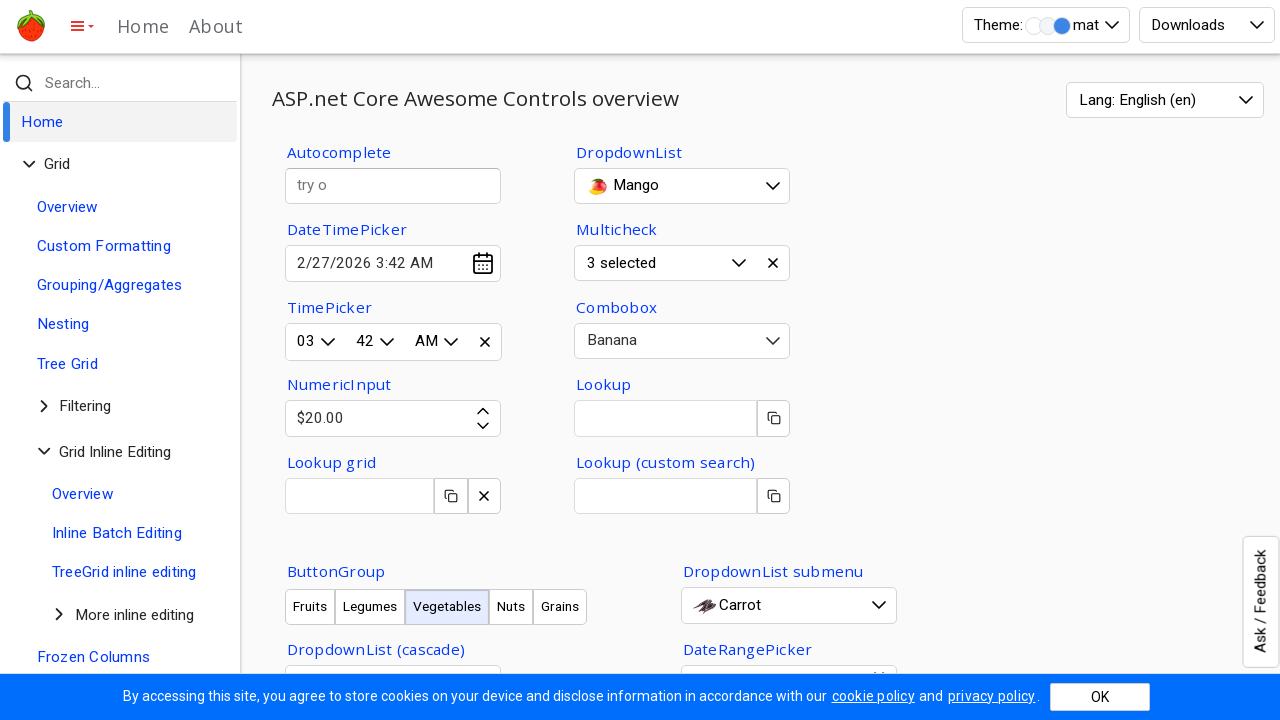

Located Legumes radio button element
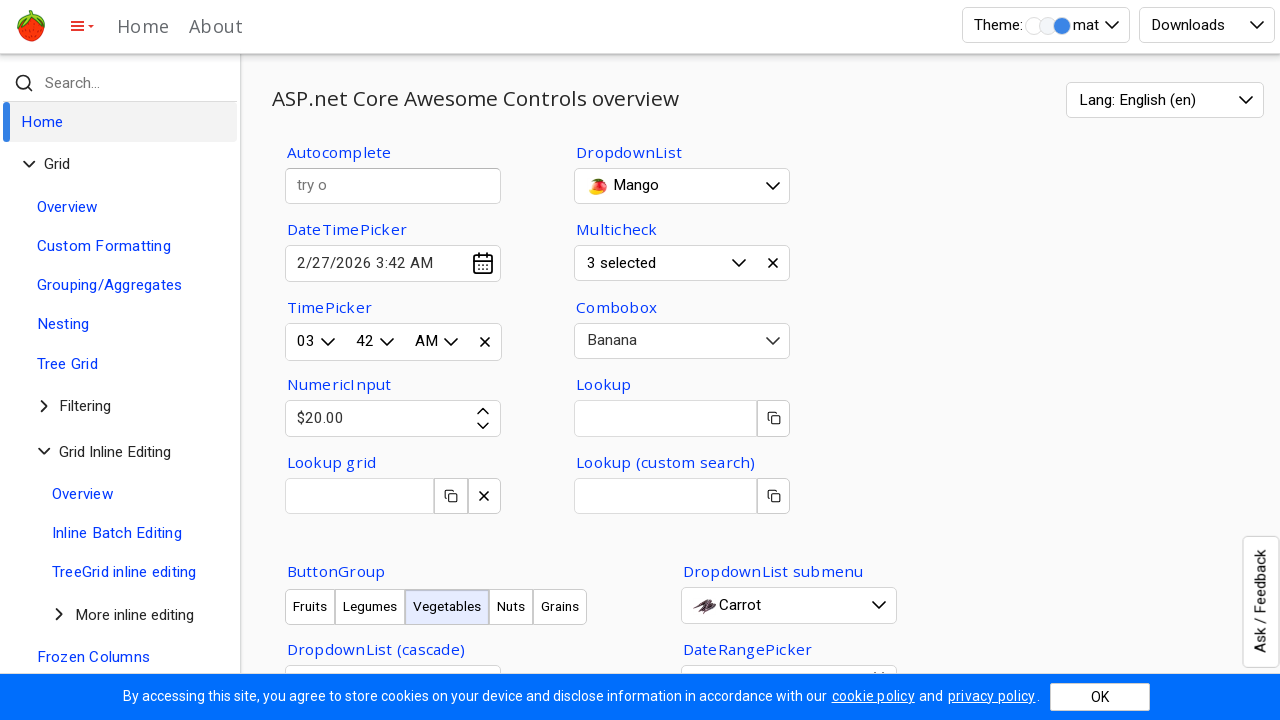

Verified that Legumes radio button is not initially selected
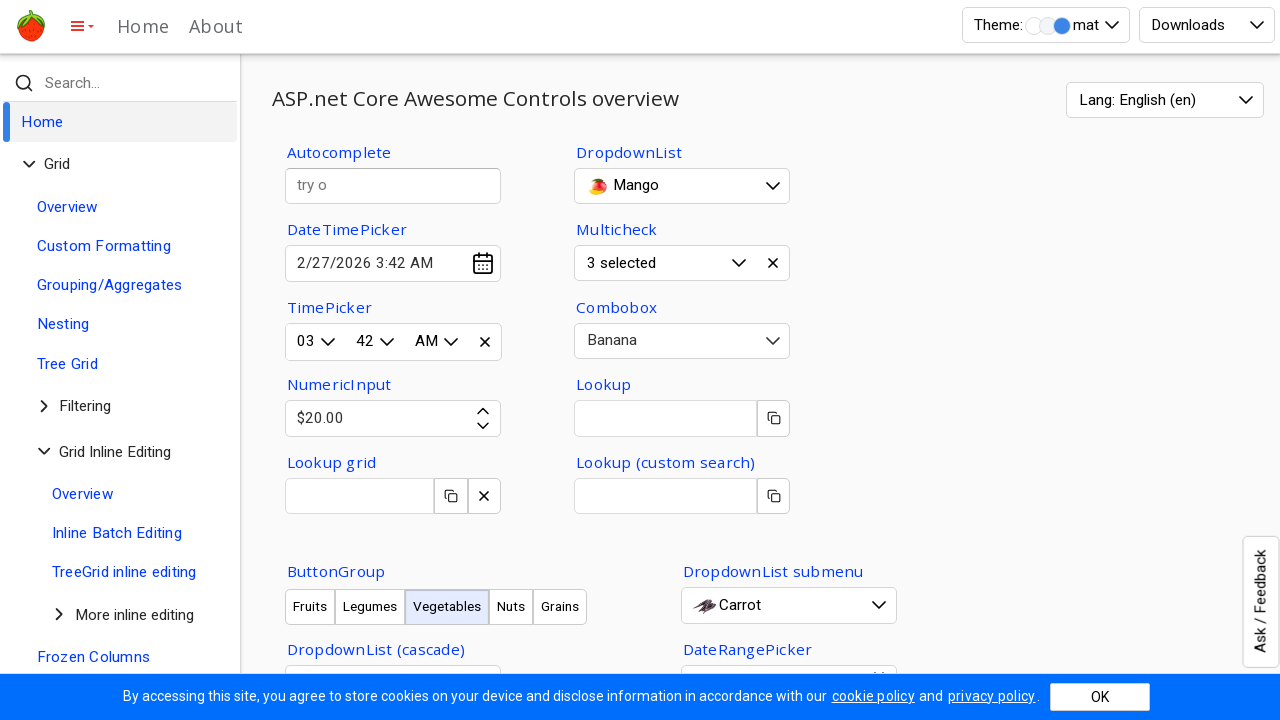

Located Legumes clickable element
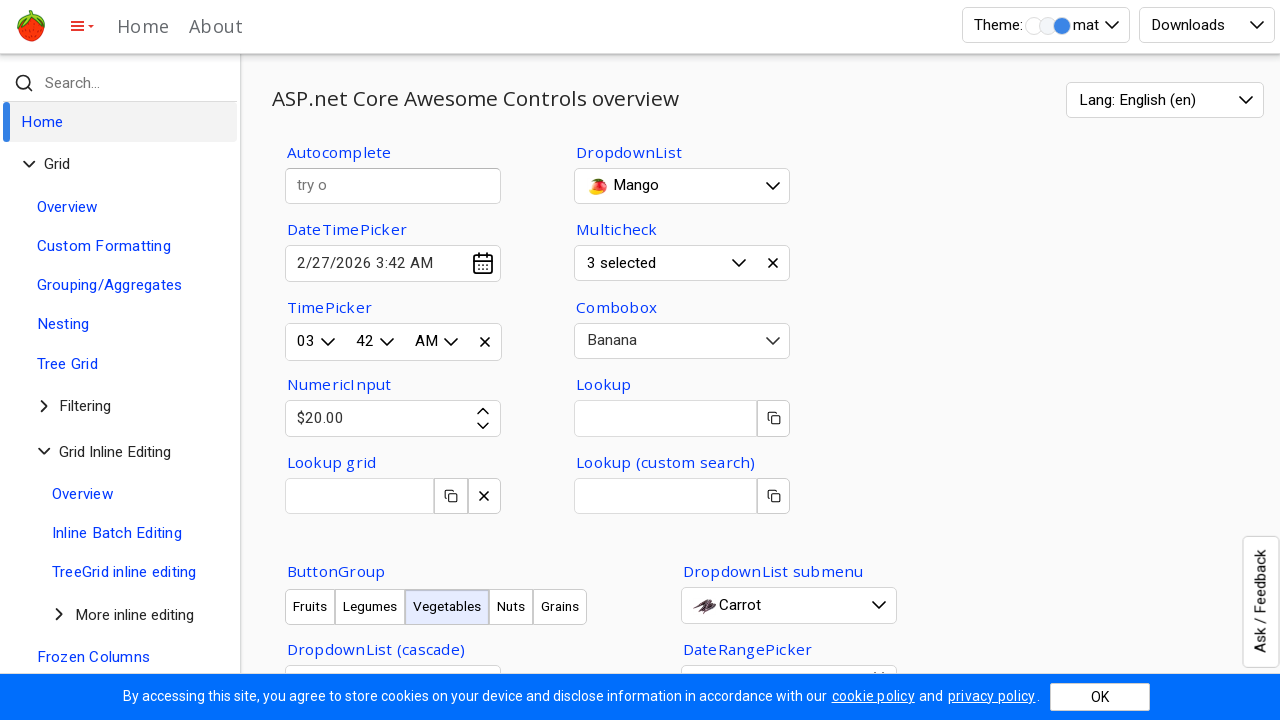

Clicked on Legumes radio button at (298, 360) on xpath=//div[text()='Legumes']/..//input/../div[1]
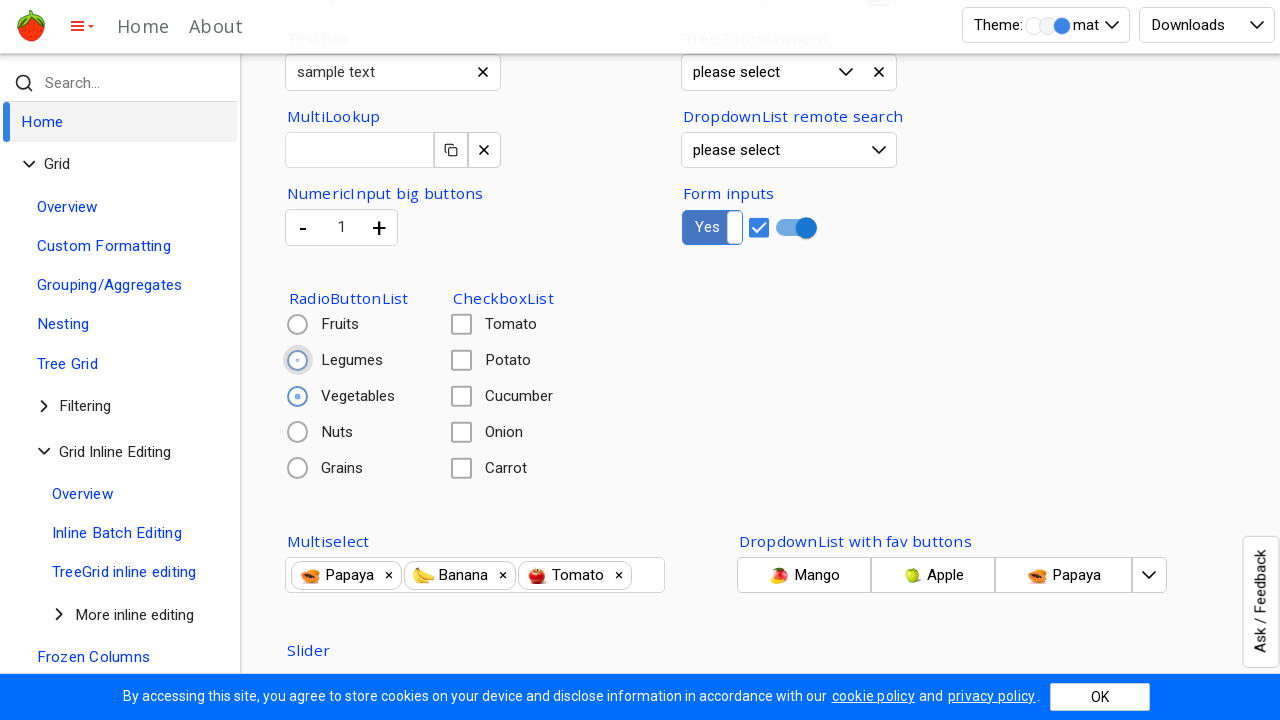

Waited 1 second for state change to complete
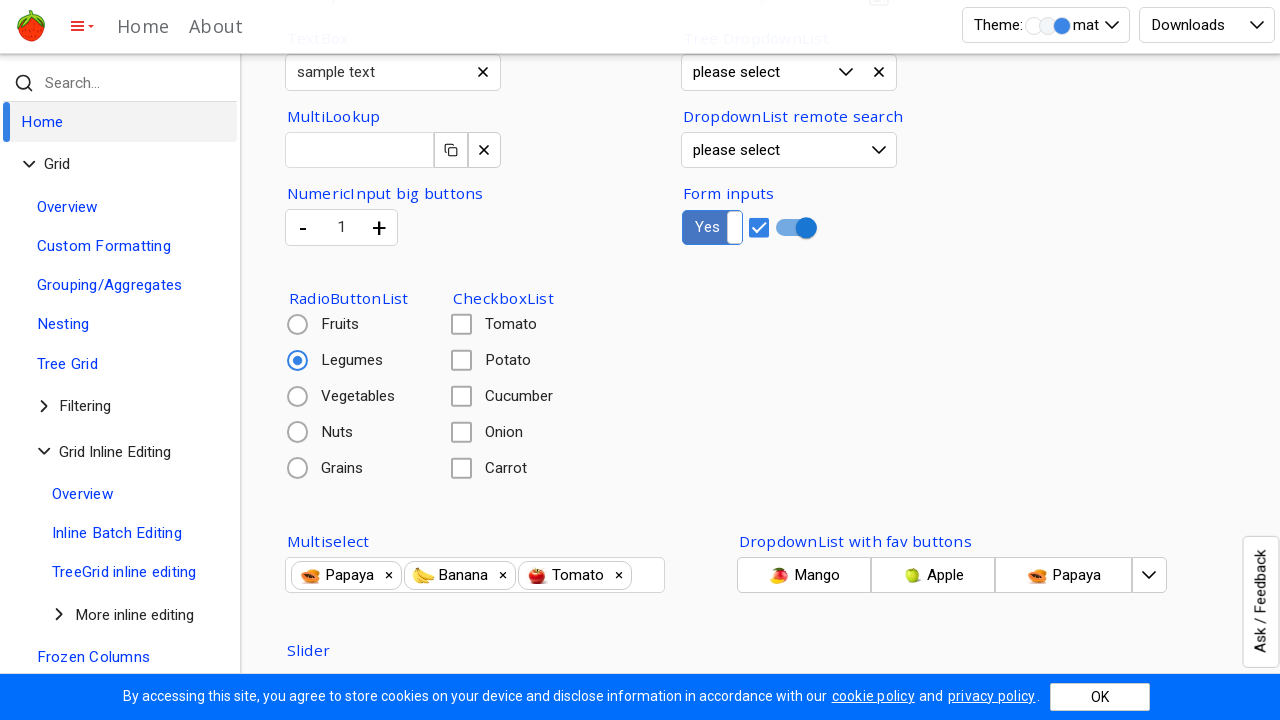

Verified that Legumes radio button is now selected
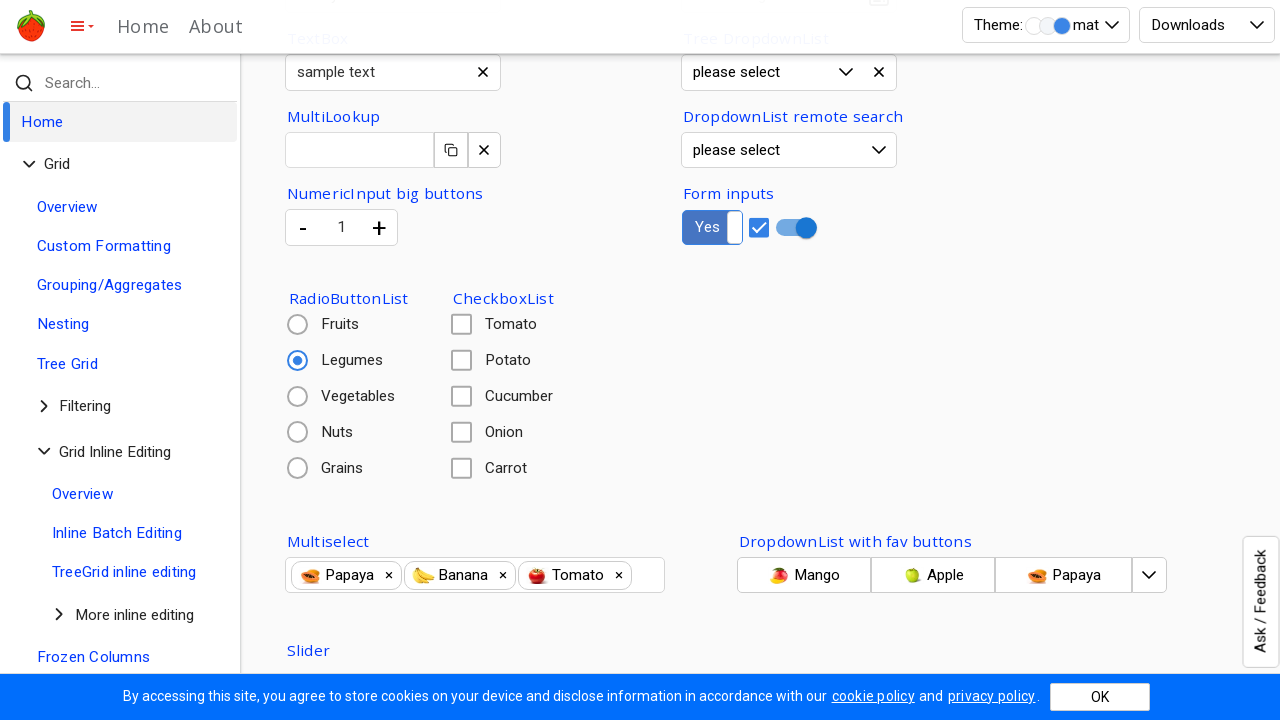

Verified that Vegetables radio button is no longer selected
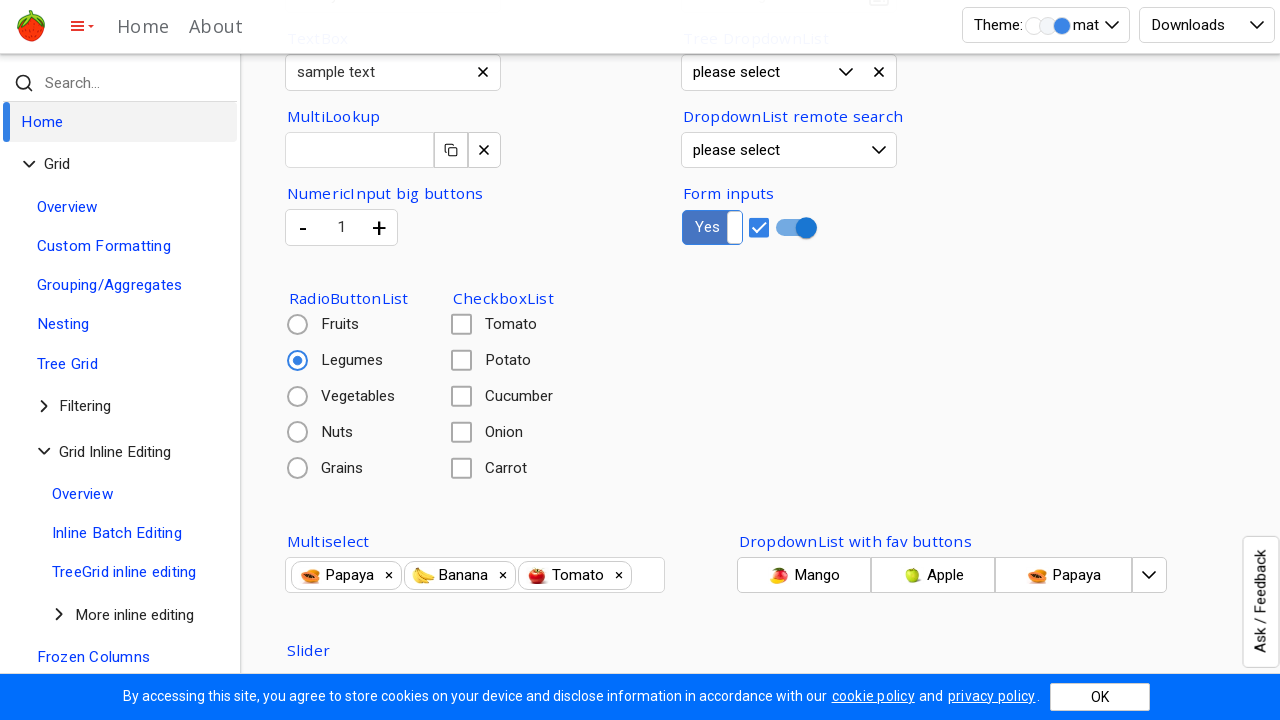

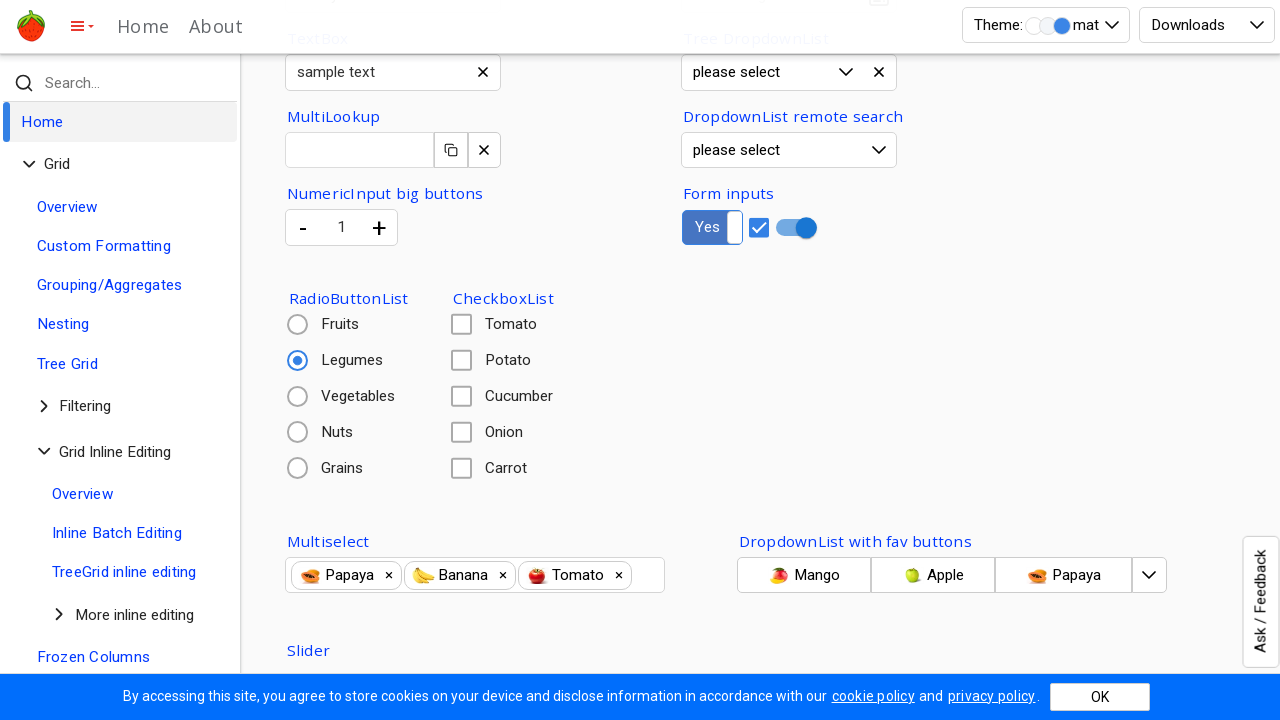